Tests game functionality by clicking an active element, starting the game, and then returning to the main menu

Starting URL: https://ghsvensson.github.io/NeonTyper/

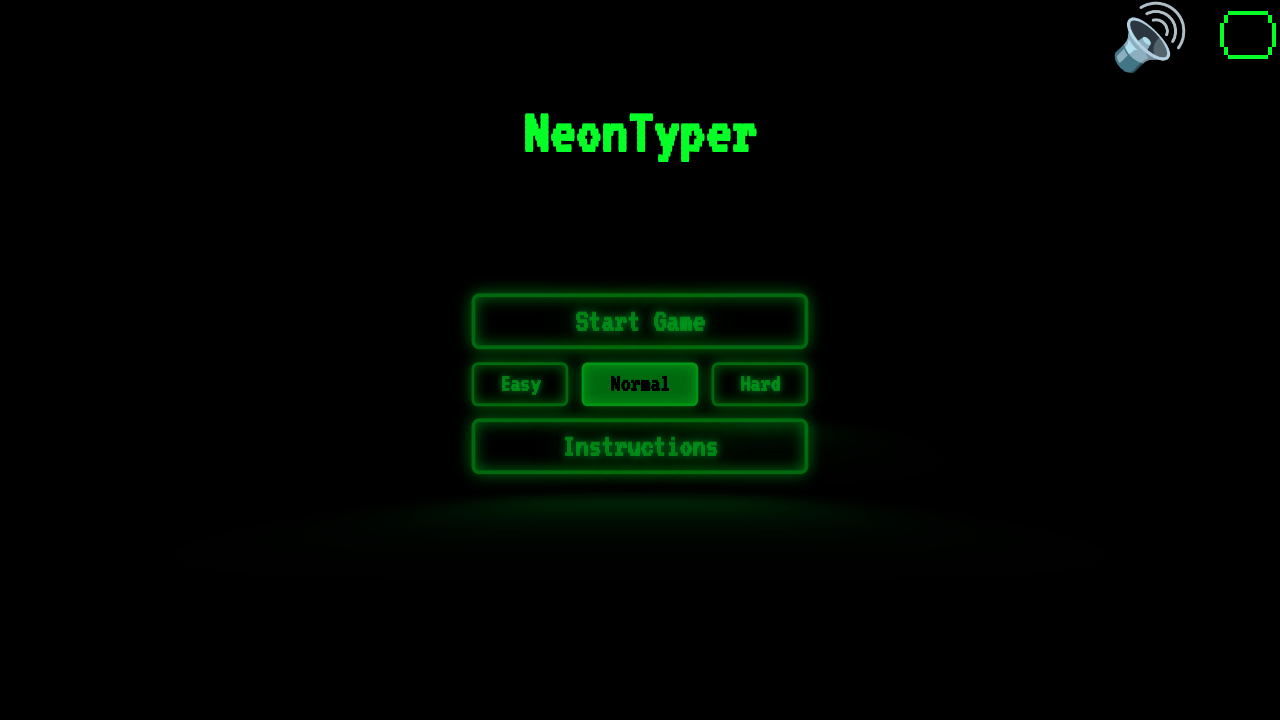

Clicked on the active element at (640, 384) on .active
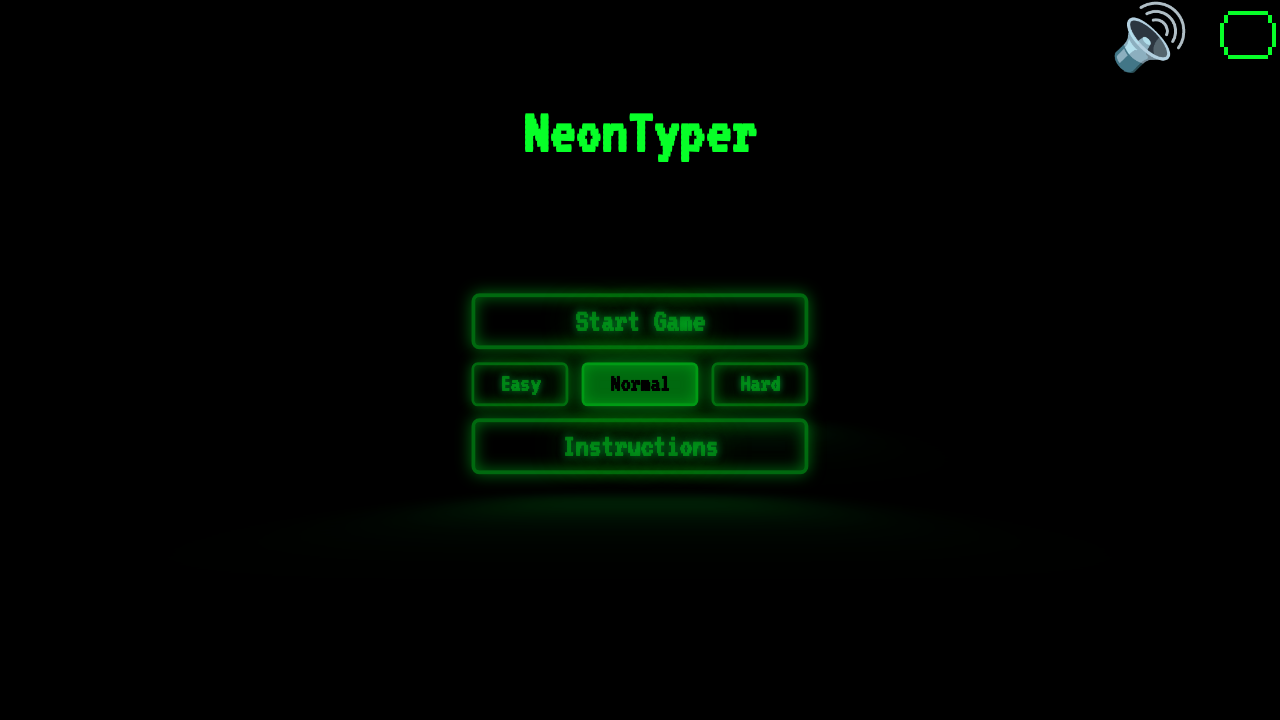

Clicked start button to begin the game at (640, 321) on #start-button
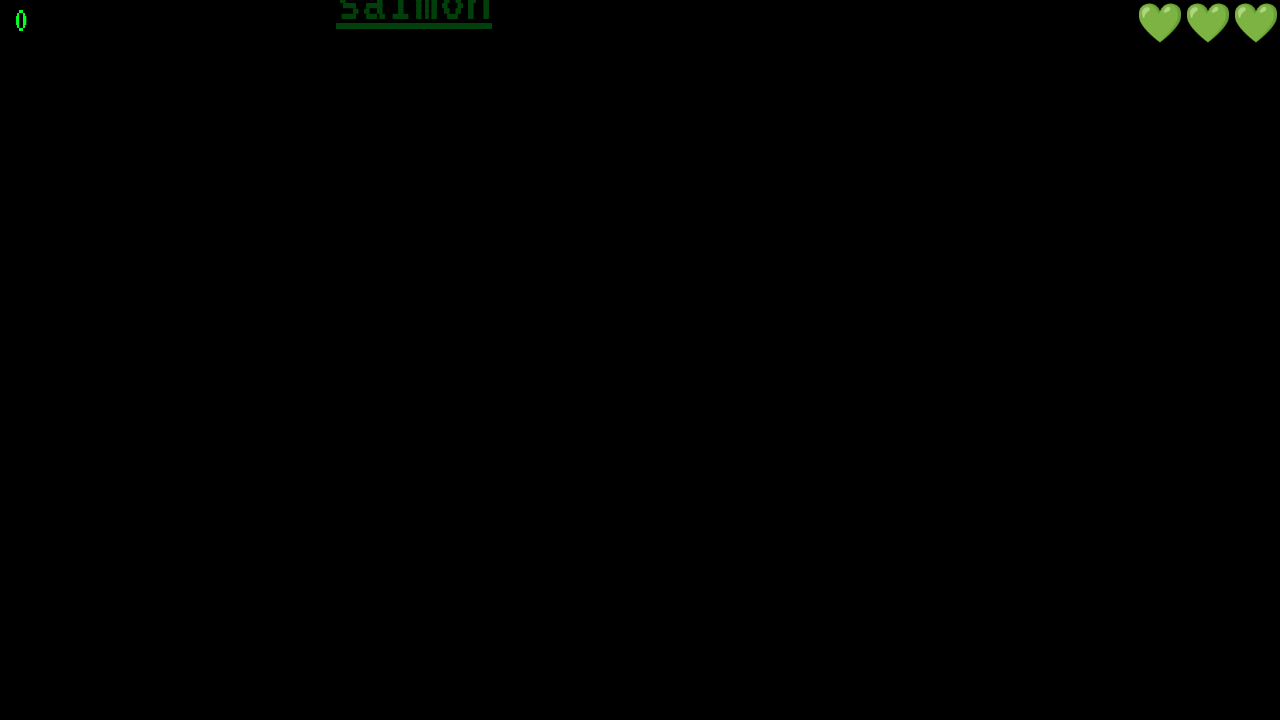

Clicked return button to go back to main menu at (376, 227) on #return-button
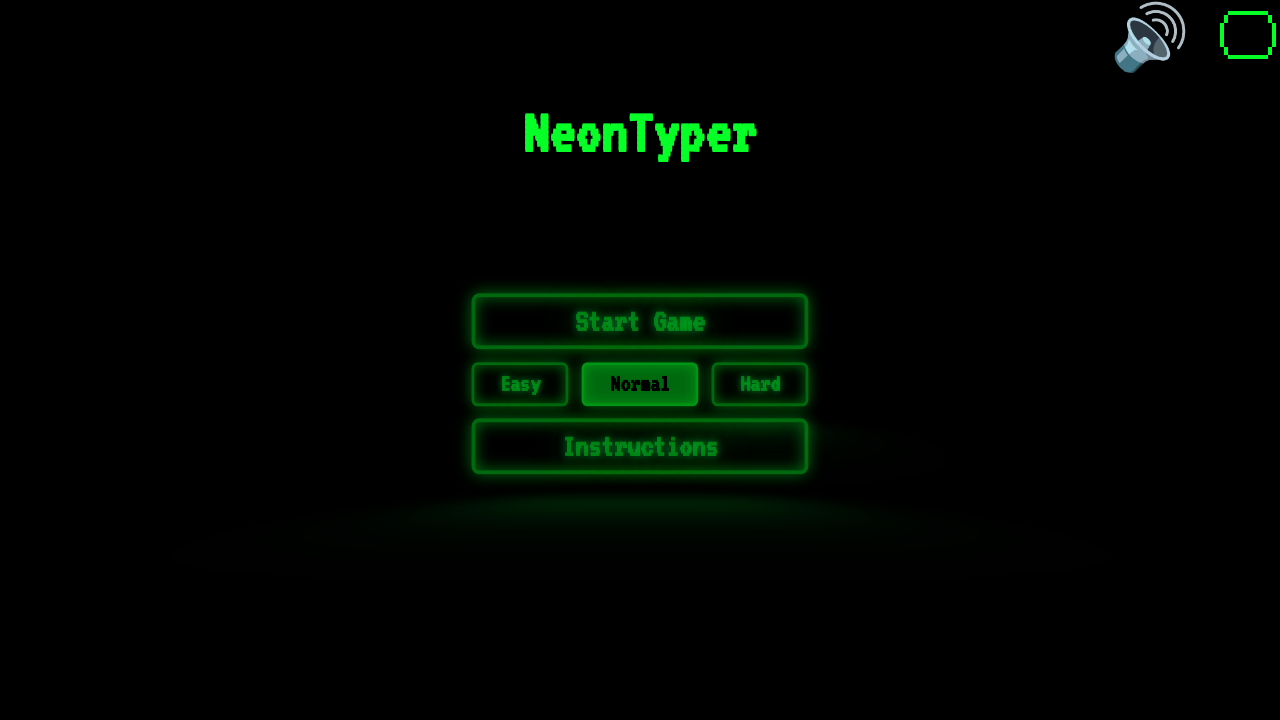

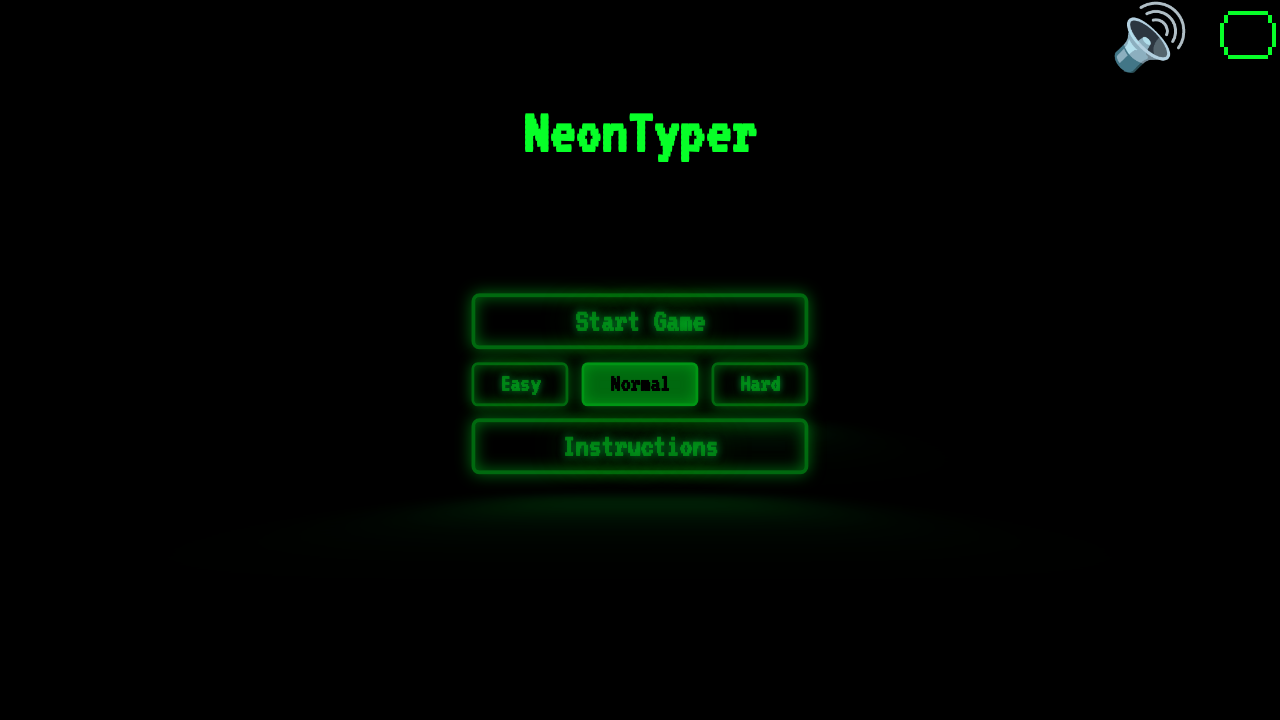